Tests JavaScript alert handling on W3Schools by navigating to the tryit page, switching to the result iframe, clicking the "Try it" button to trigger an alert, and then accepting the alert dialog.

Starting URL: https://www.w3schools.com/js/tryit.asp?filename=tryjs_alert

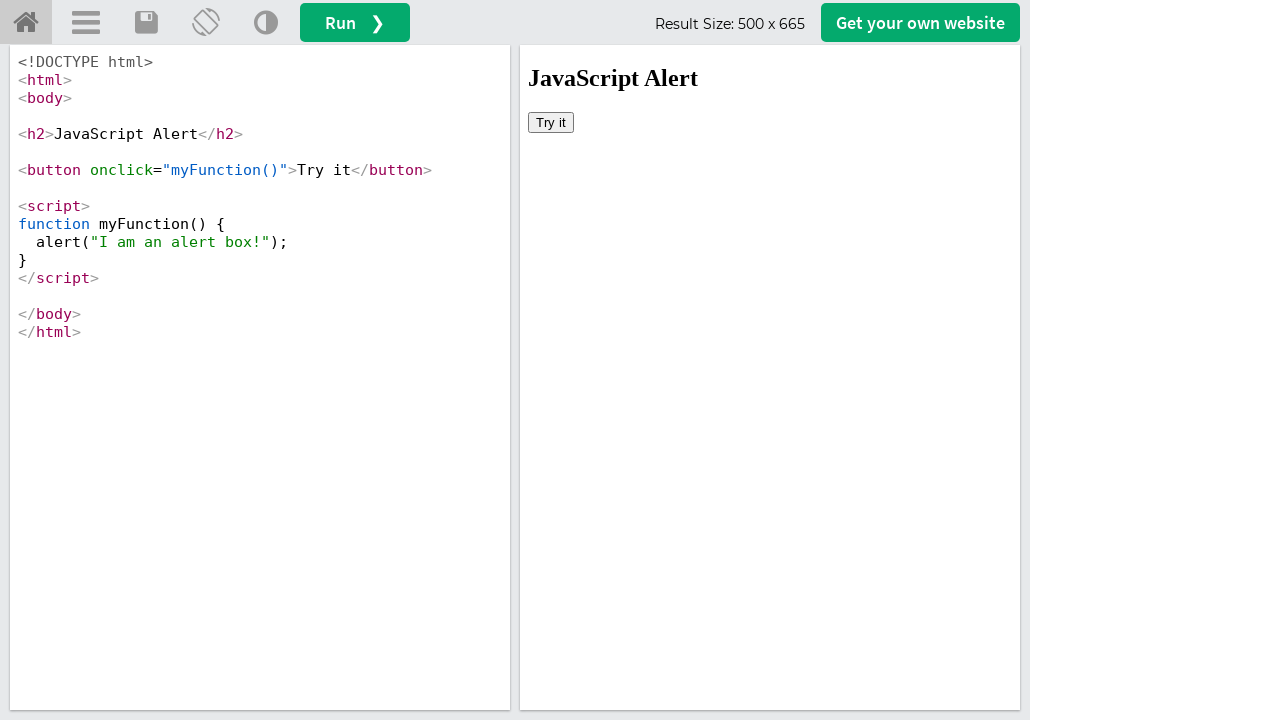

Waited for page to load (networkidle)
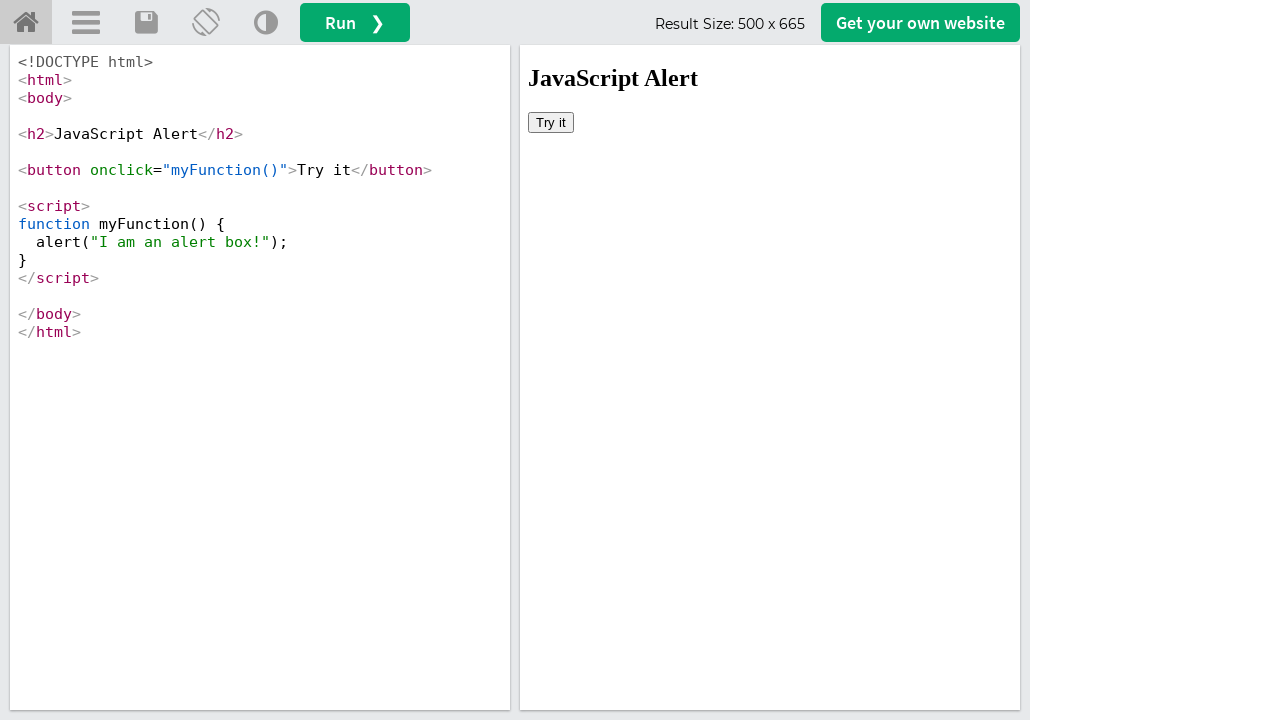

Located the result iframe
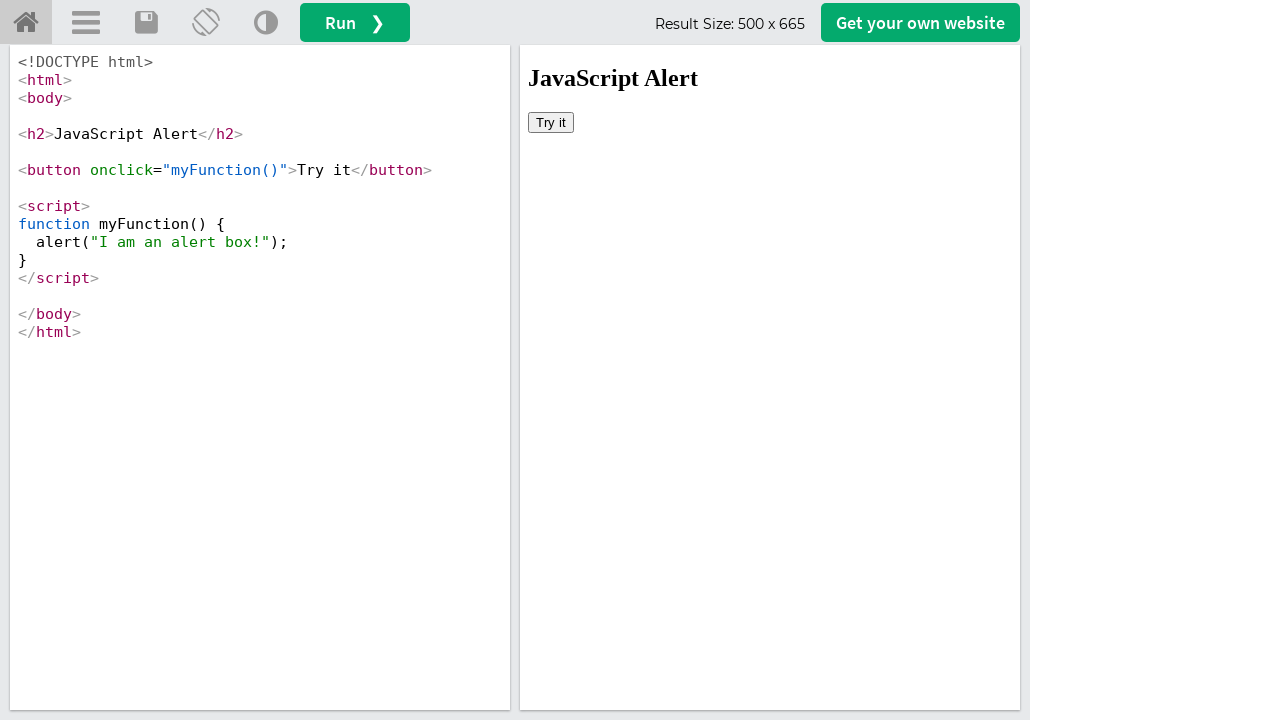

Set up dialog handler to accept alerts
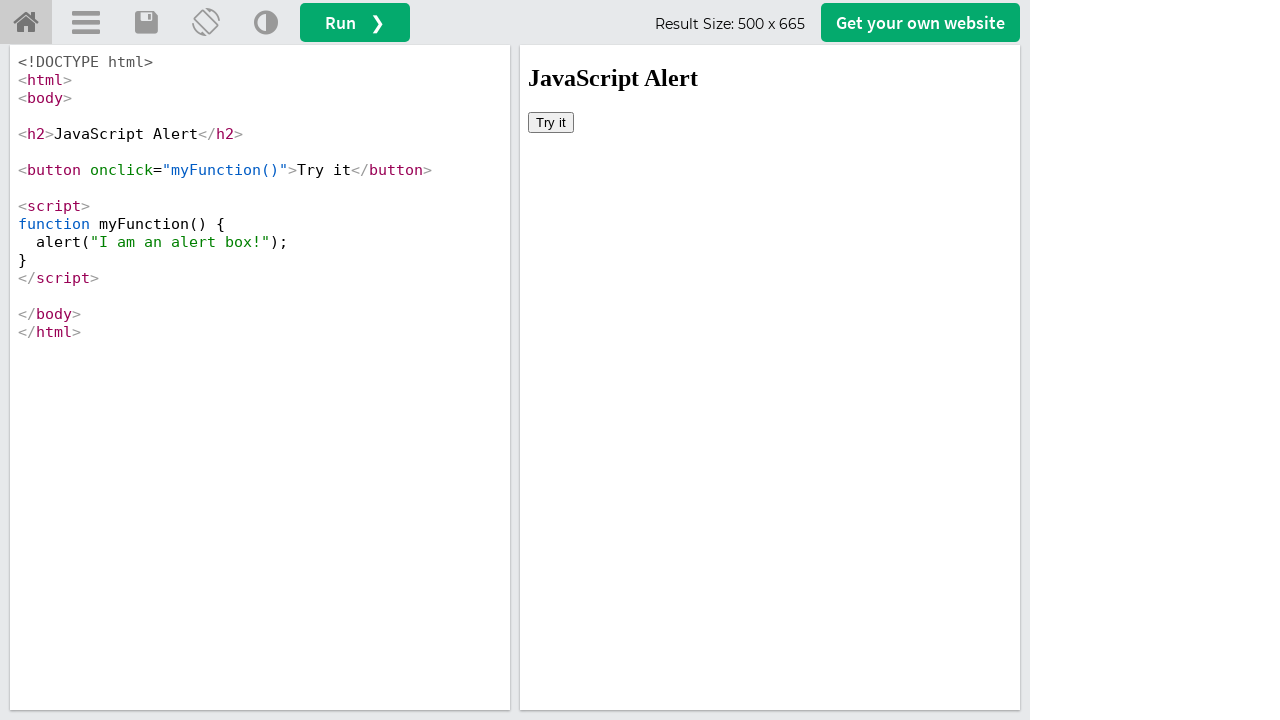

Clicked the 'Try it' button inside the iframe at (551, 122) on xpath=//*[@id='iframeResult'] >> internal:control=enter-frame >> xpath=//button[
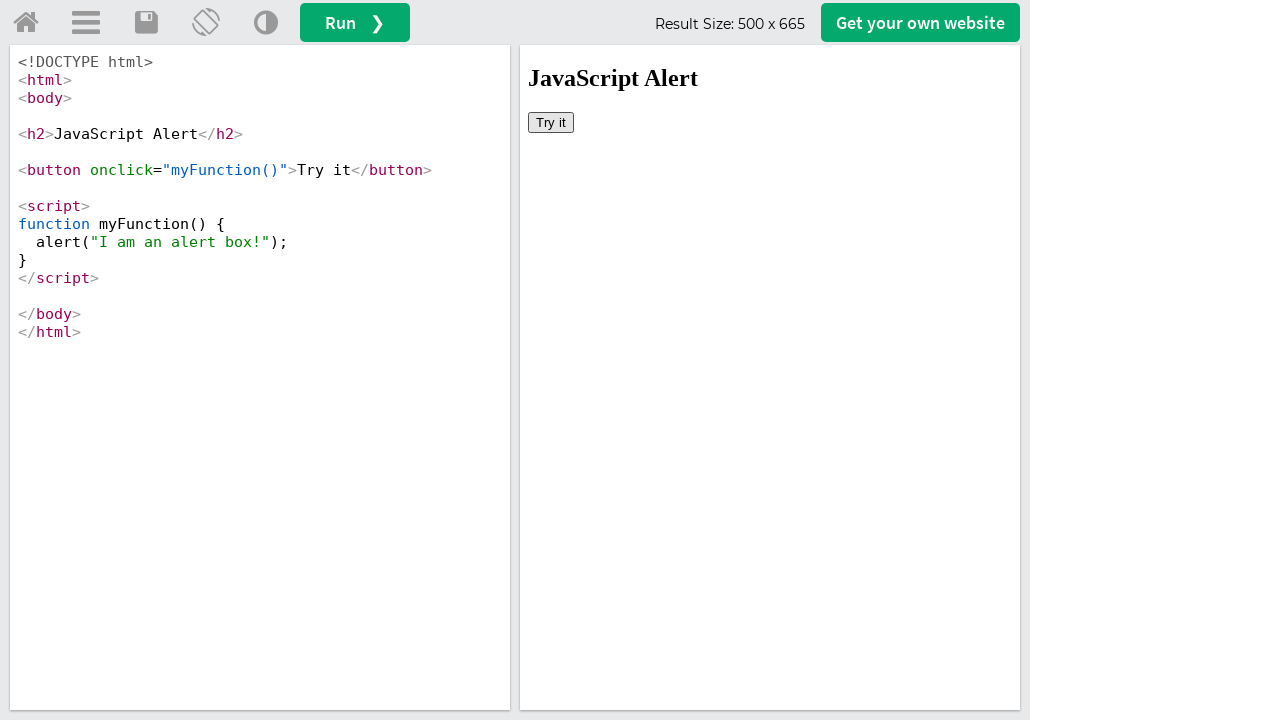

Waited for the alert to be handled
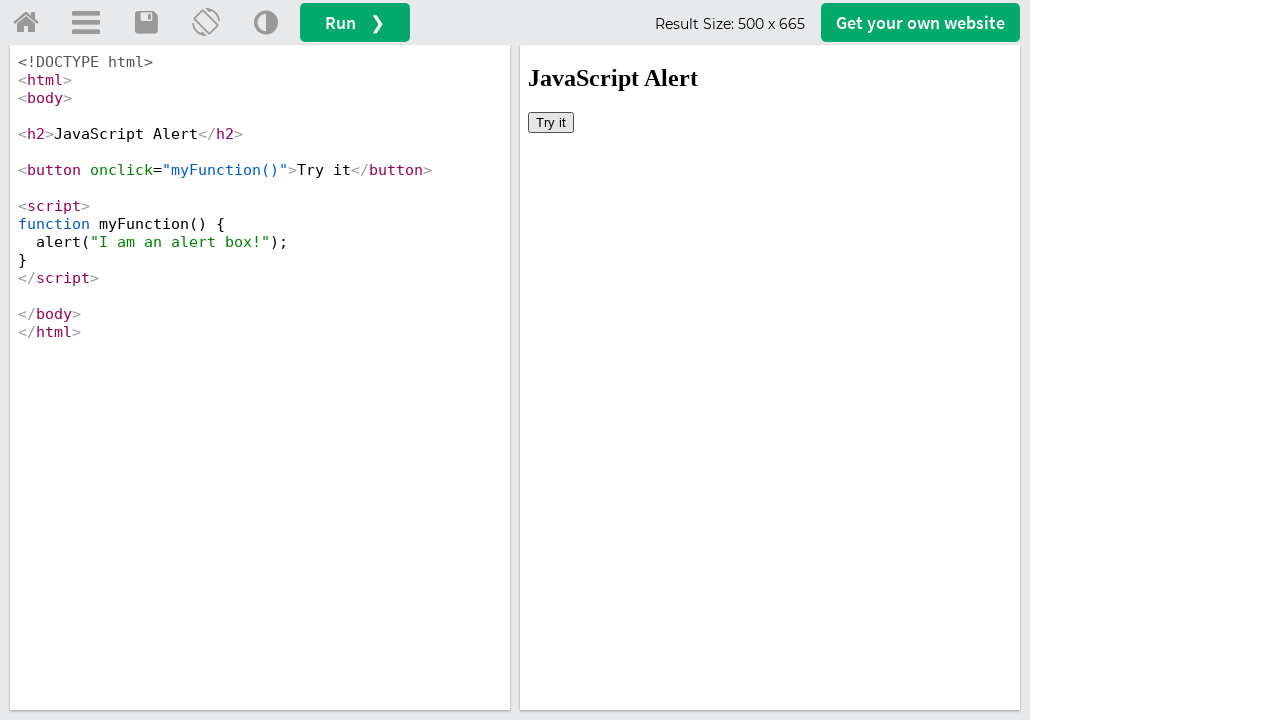

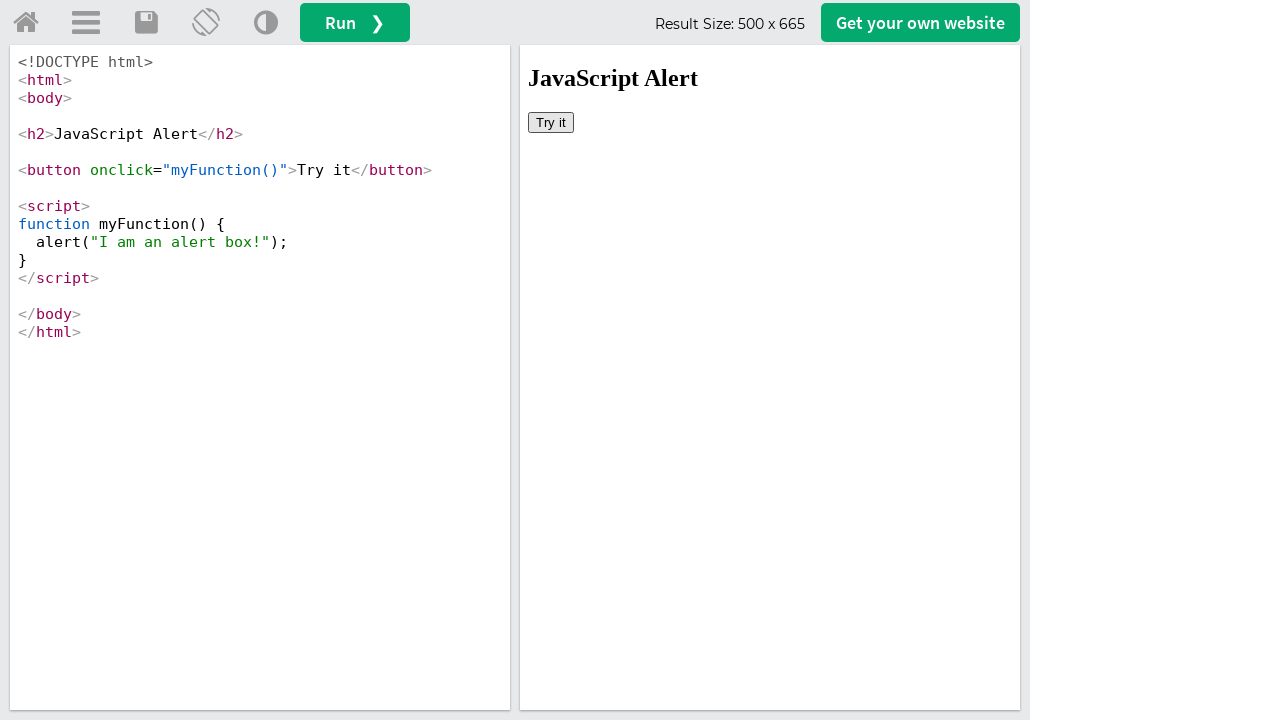